Tests jQuery UI menu interaction by hovering over menu items and clicking on the Excel download option

Starting URL: https://the-internet.herokuapp.com/jqueryui/menu

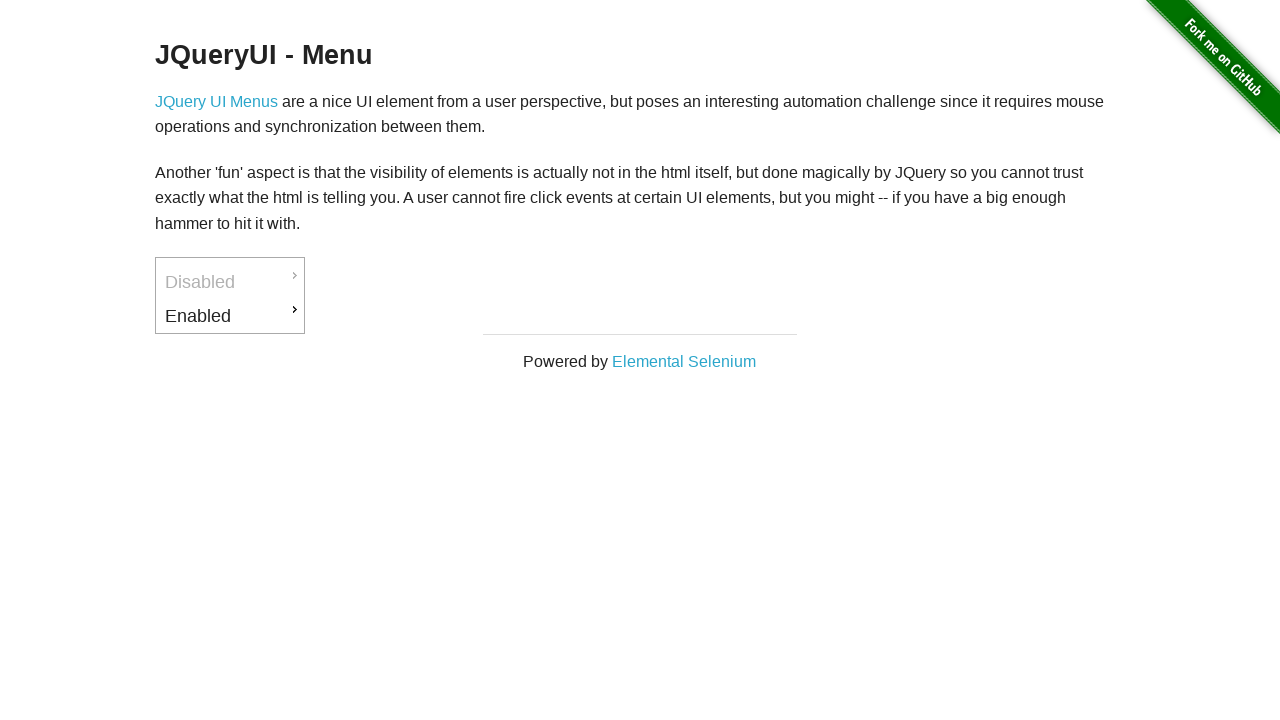

Hovered over 'Enabled' menu item at (230, 316) on xpath=//a[text()='Enabled']
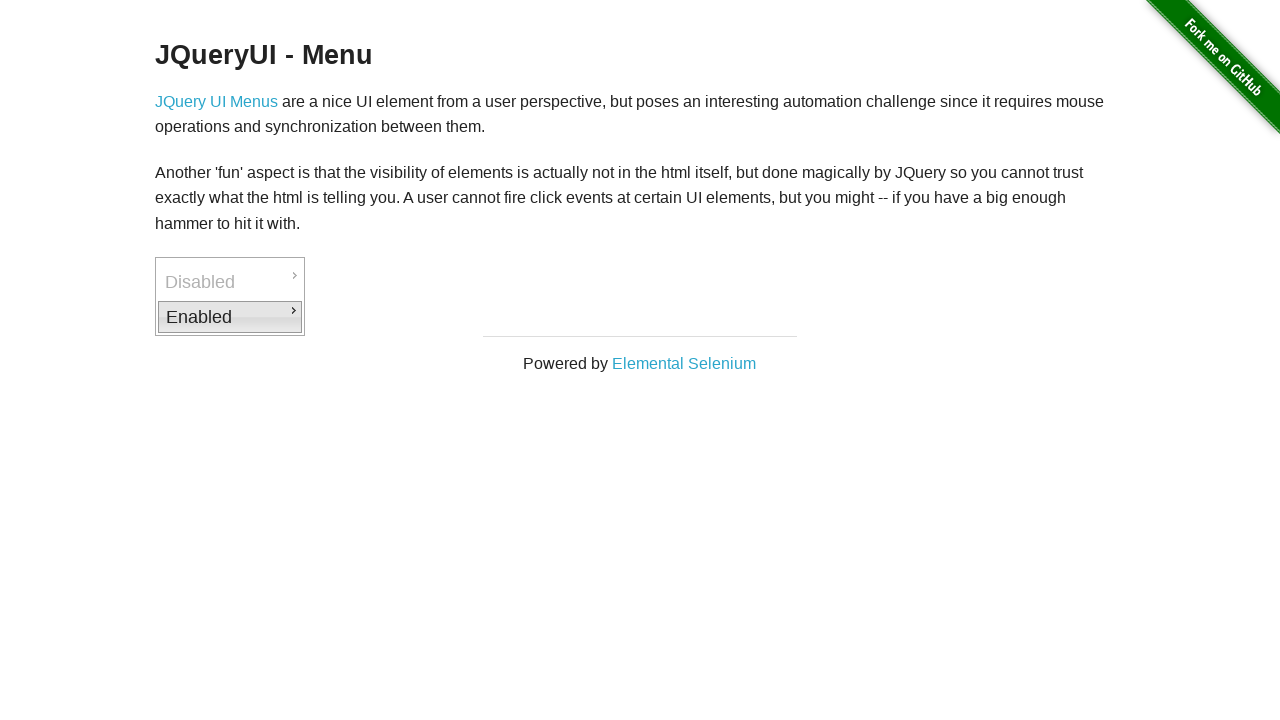

Waited 2 seconds for menu to appear
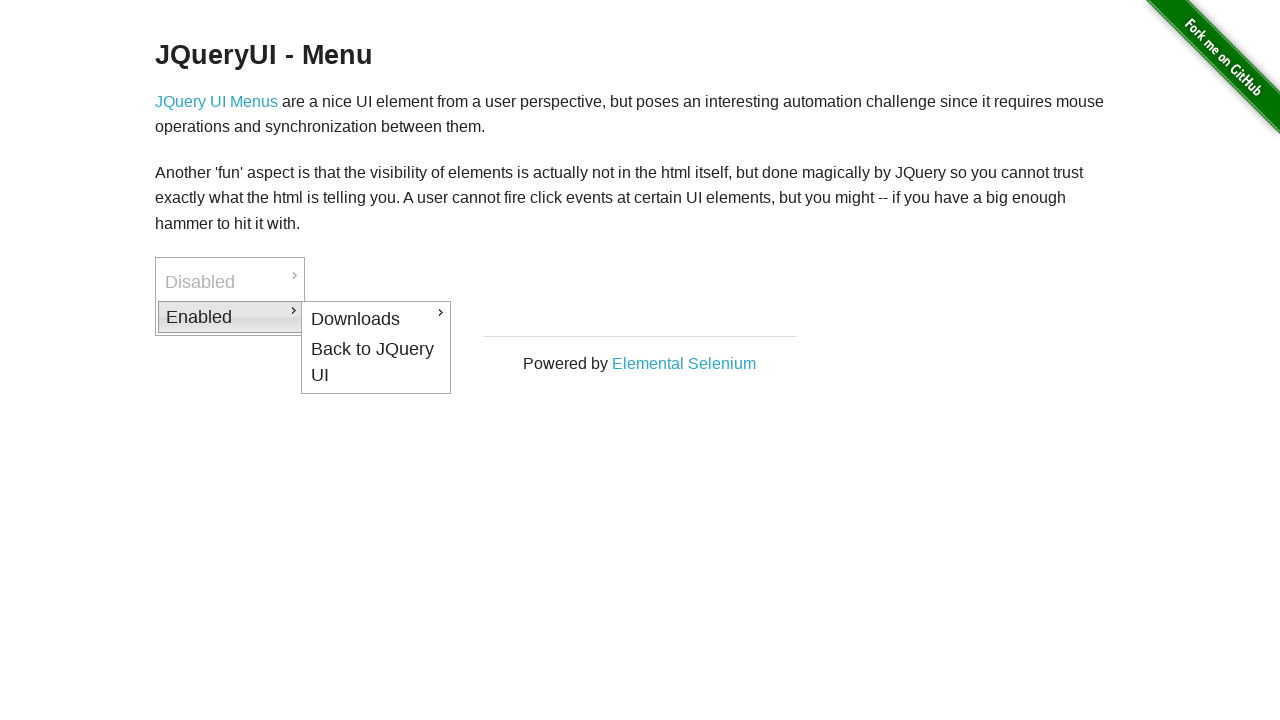

Hovered over 'Downloads' menu item at (376, 319) on xpath=//a[text()='Downloads']
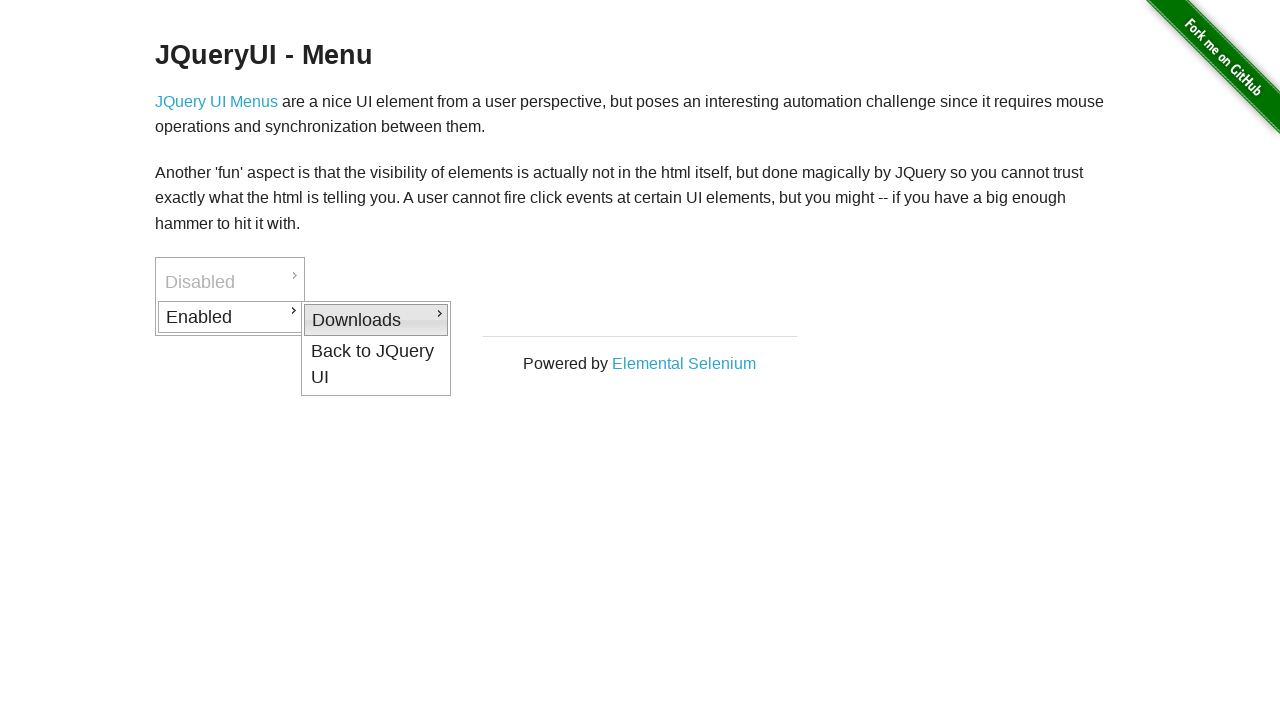

Waited 2 seconds for Downloads submenu to appear
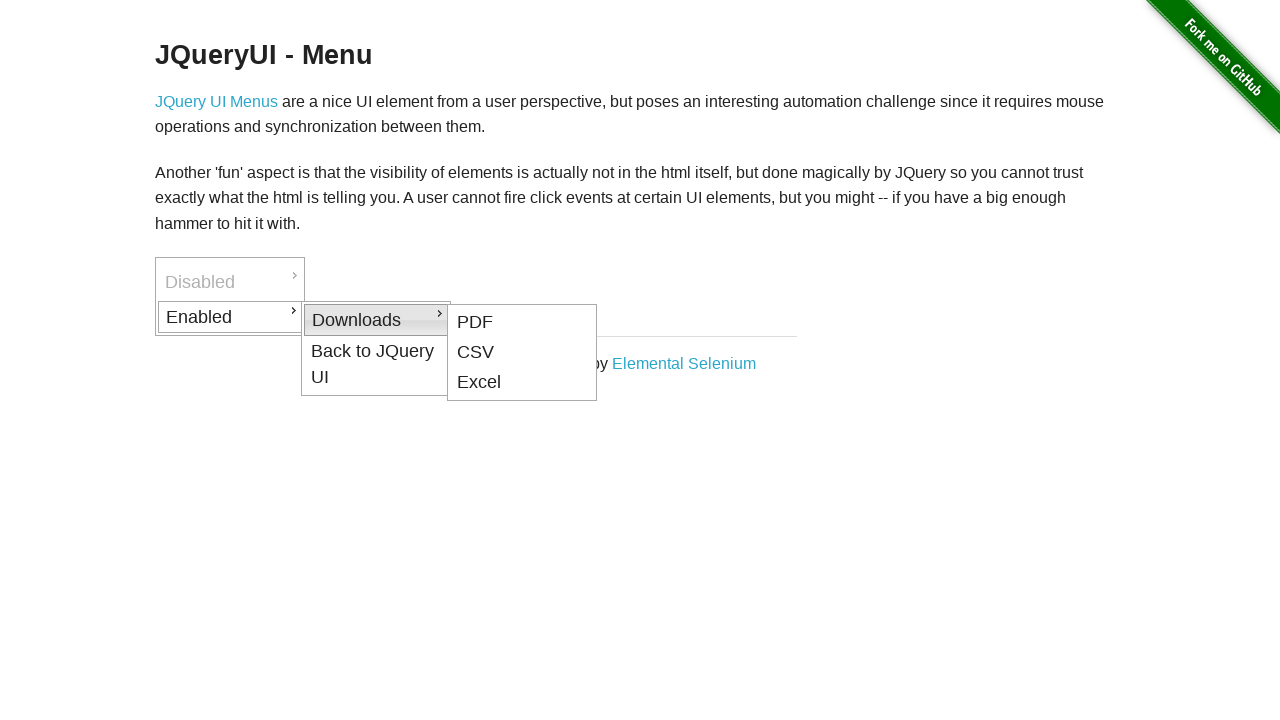

Hovered over 'Excel' menu item at (522, 383) on xpath=//a[text()='Excel']
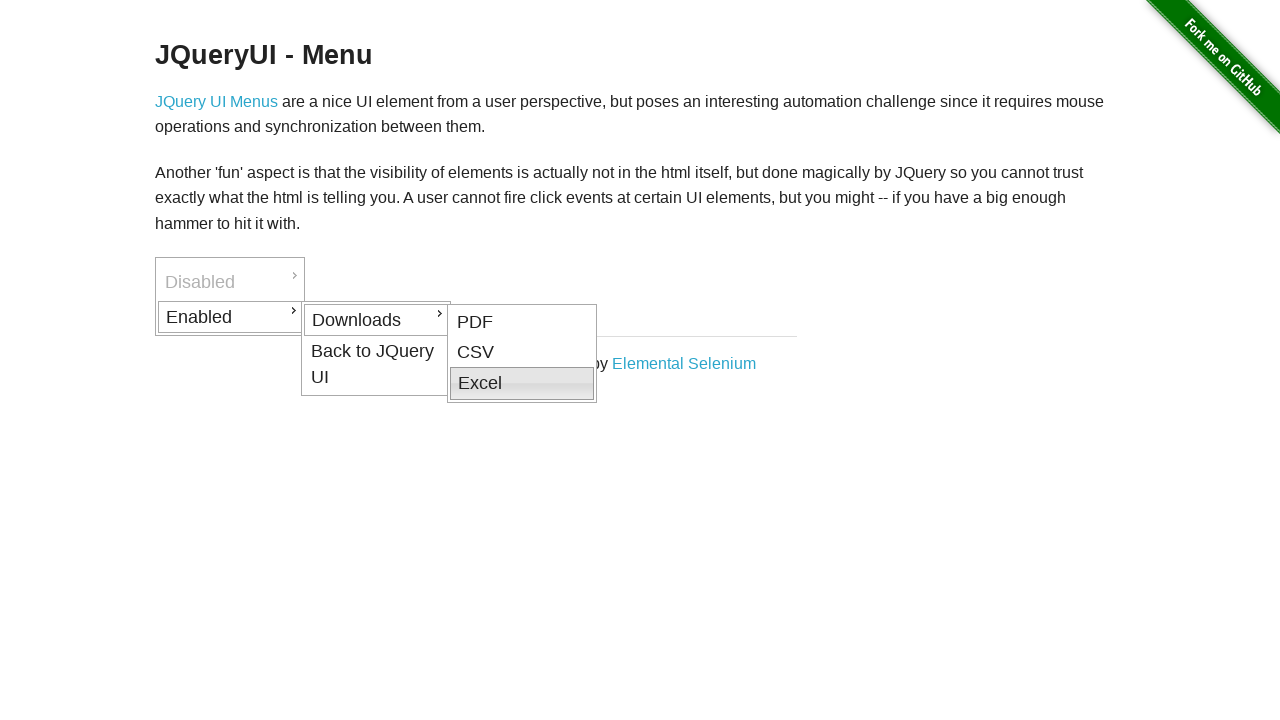

Clicked on 'Excel' download option at (522, 384) on xpath=//a[text()='Excel']
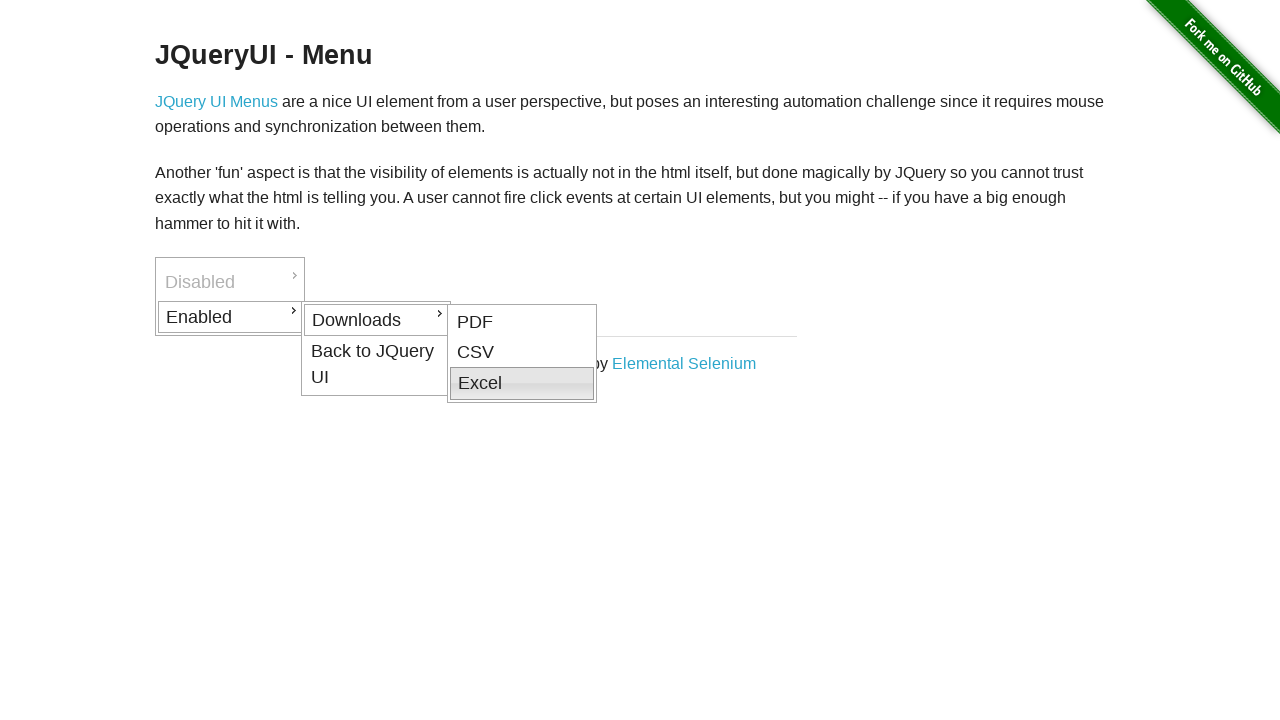

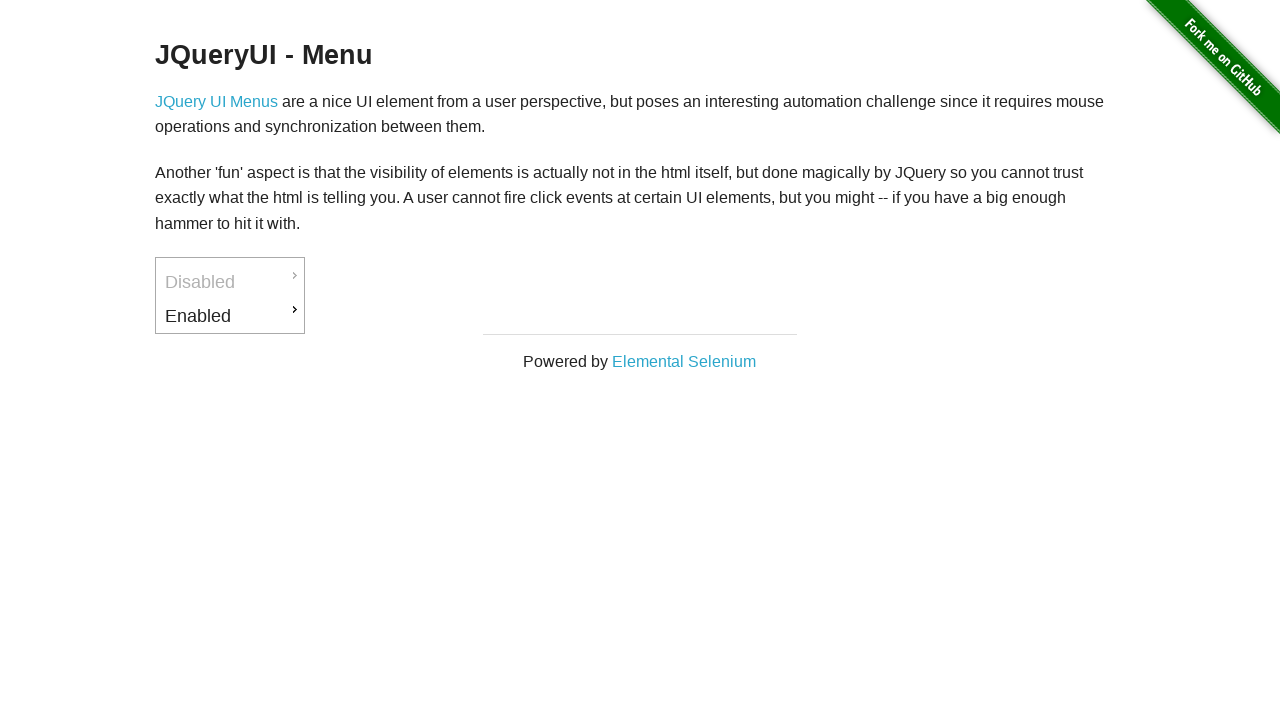